Tests scrolling functionality on a blog page by scrolling to the bottom of the page, then scrolling back to the top, and finally scrolling to focus on a specific navigation element.

Starting URL: http://www.cnblogs.com/cyfyywfc/

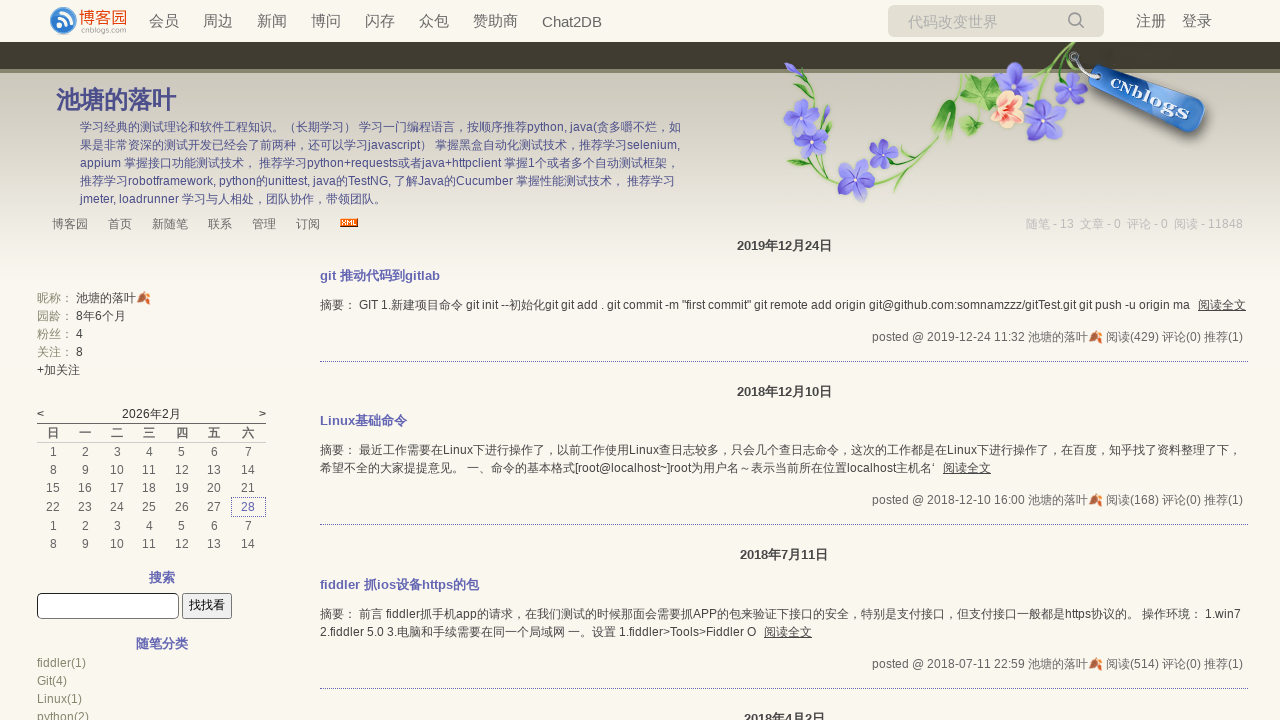

Scrolled to bottom of blog page
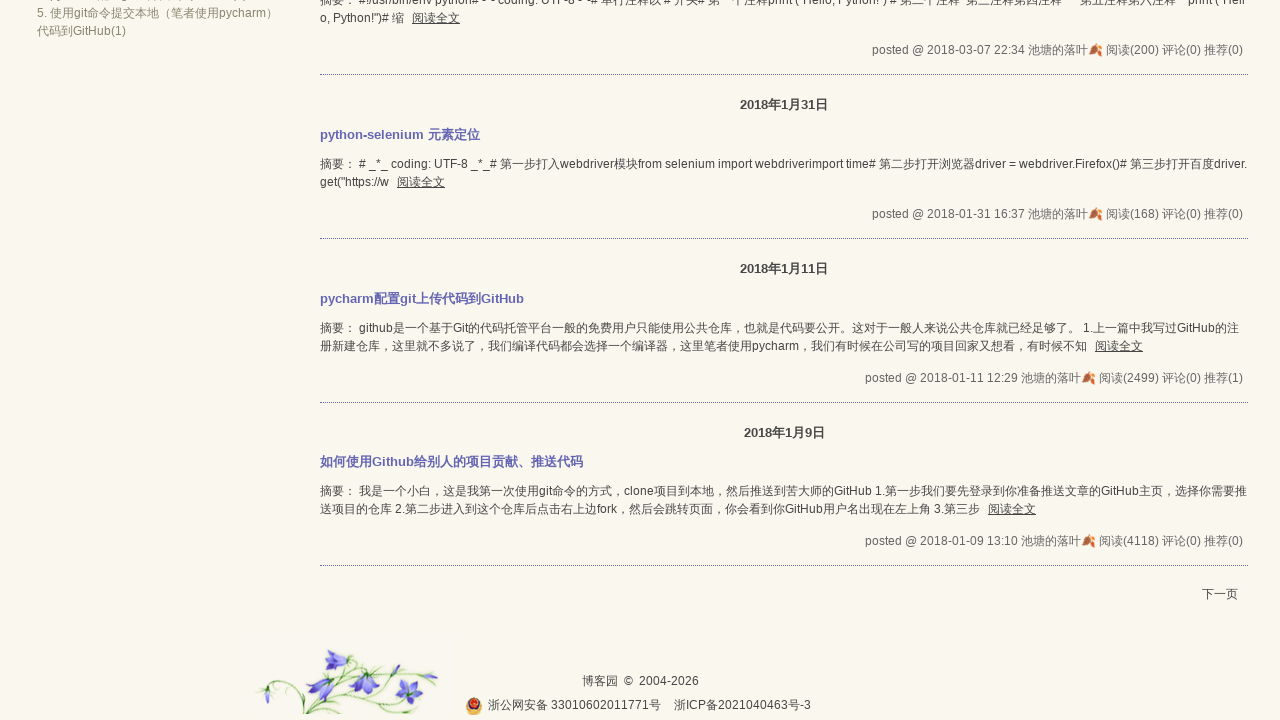

Waited for scroll animation to complete
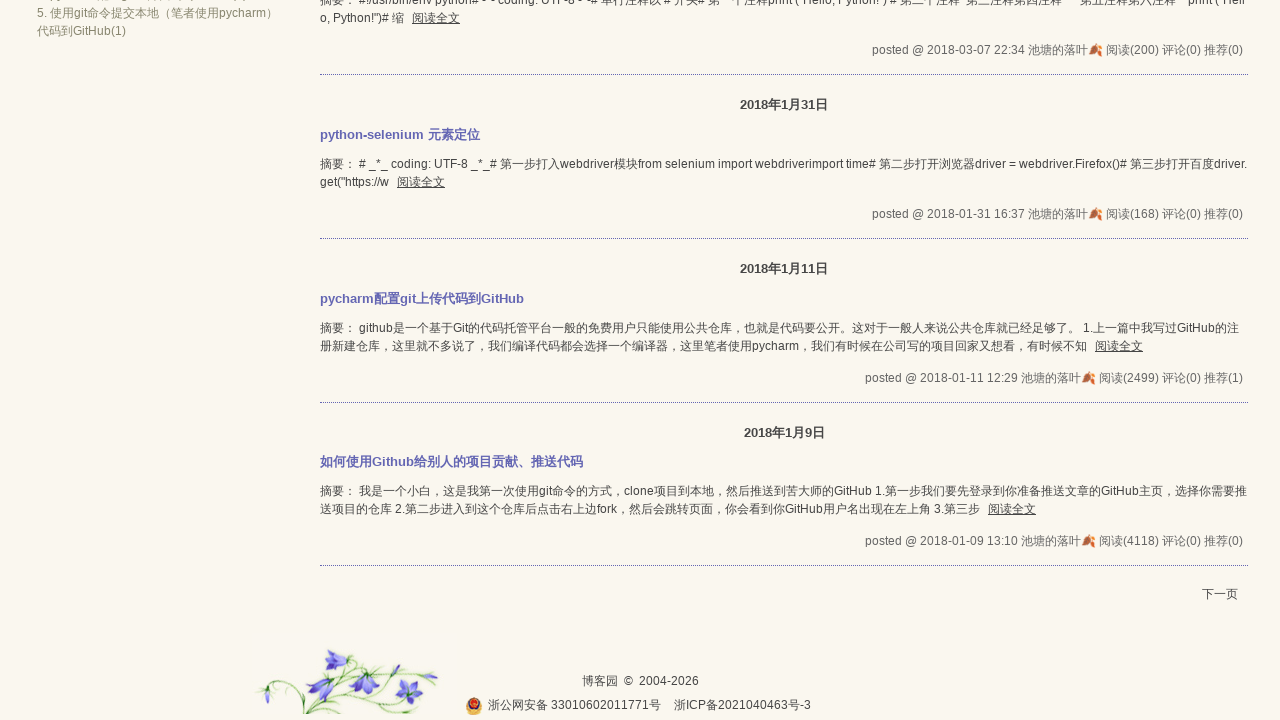

Scrolled back to top of page
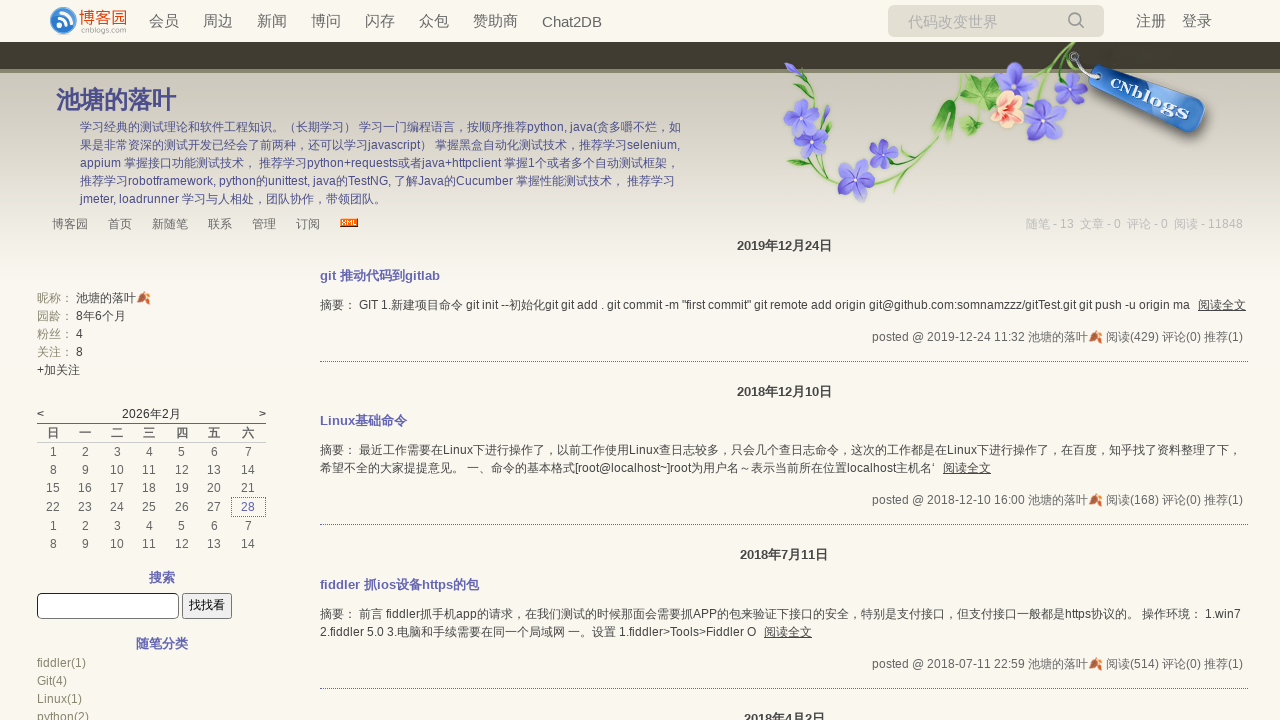

Waited for scroll animation to complete
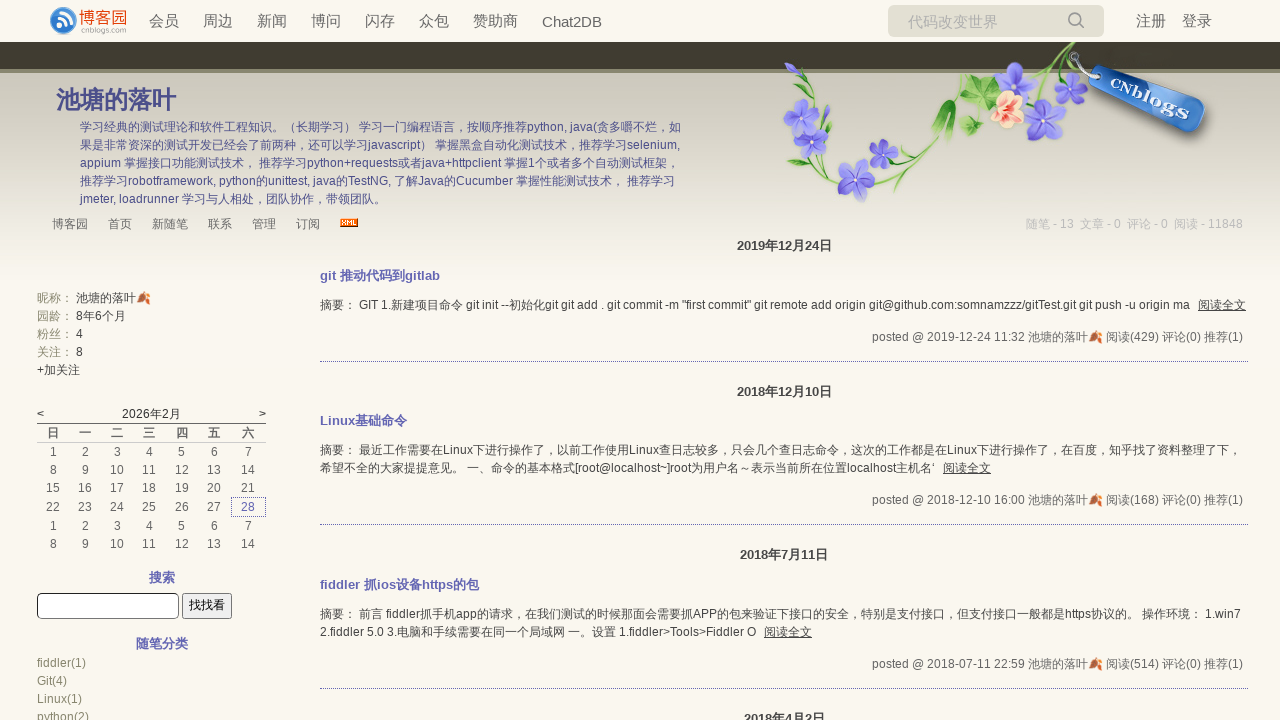

Located new post navigation element
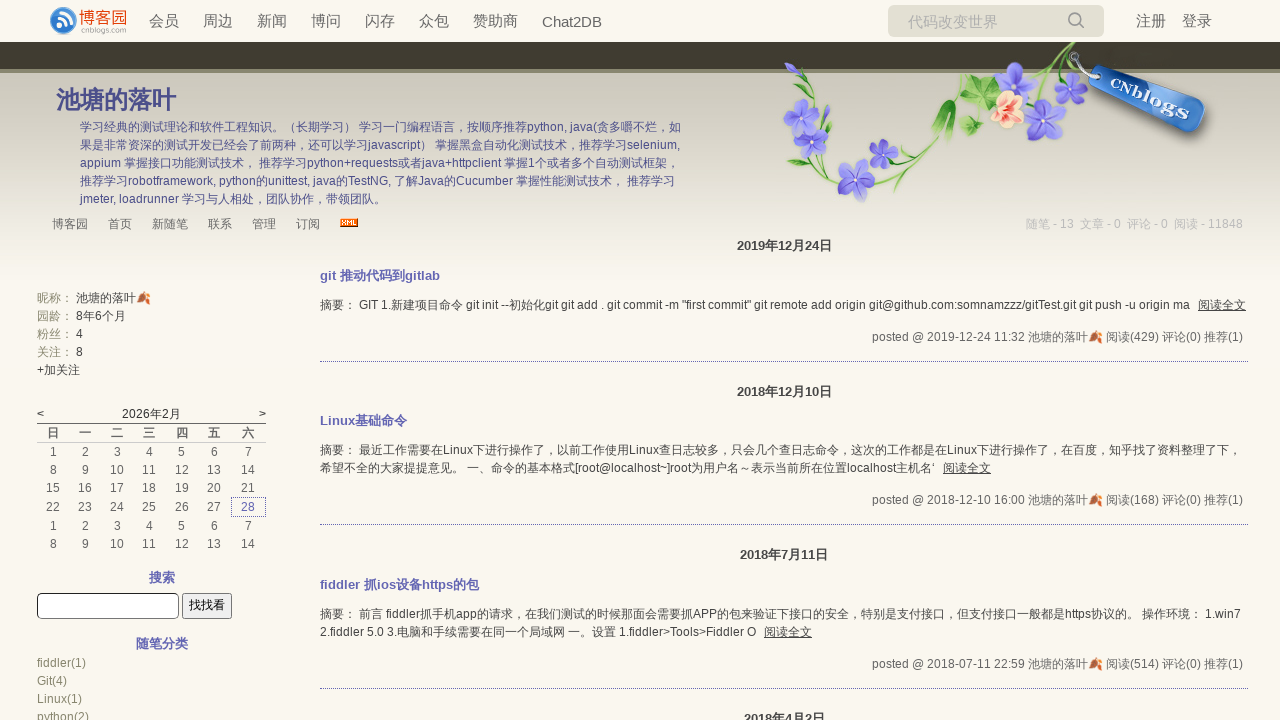

Scrolled to focus on new post navigation element
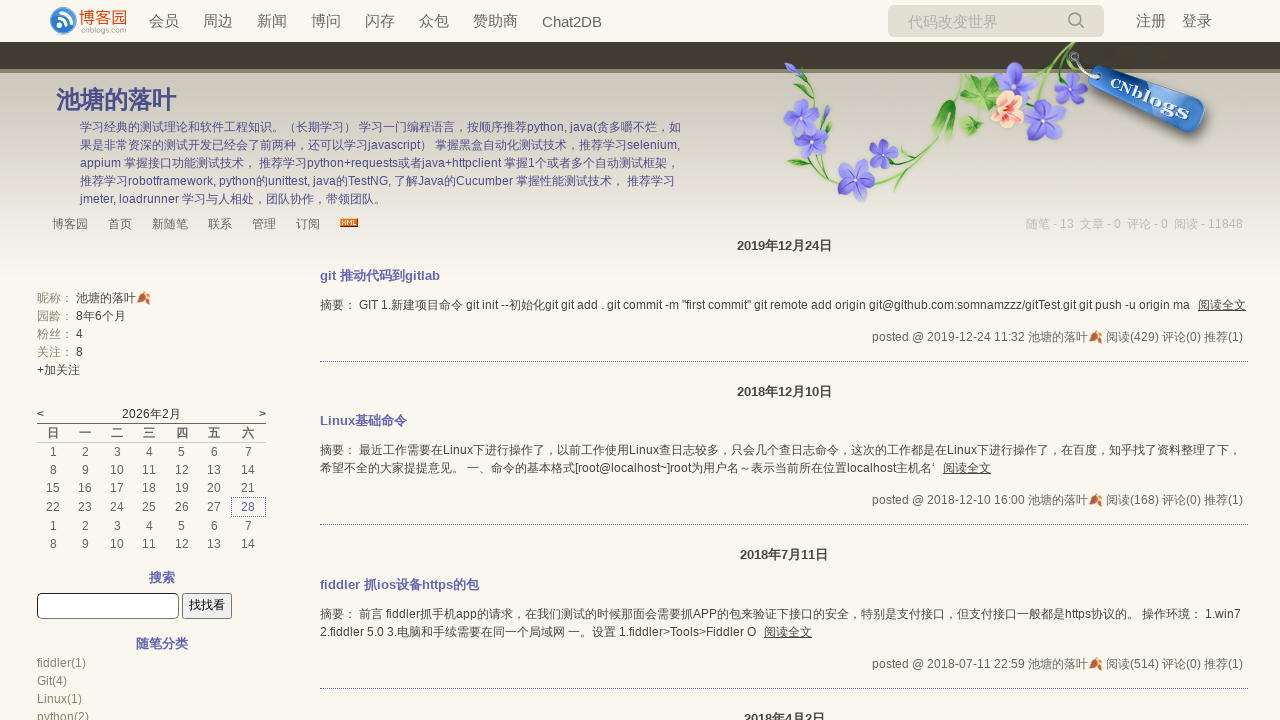

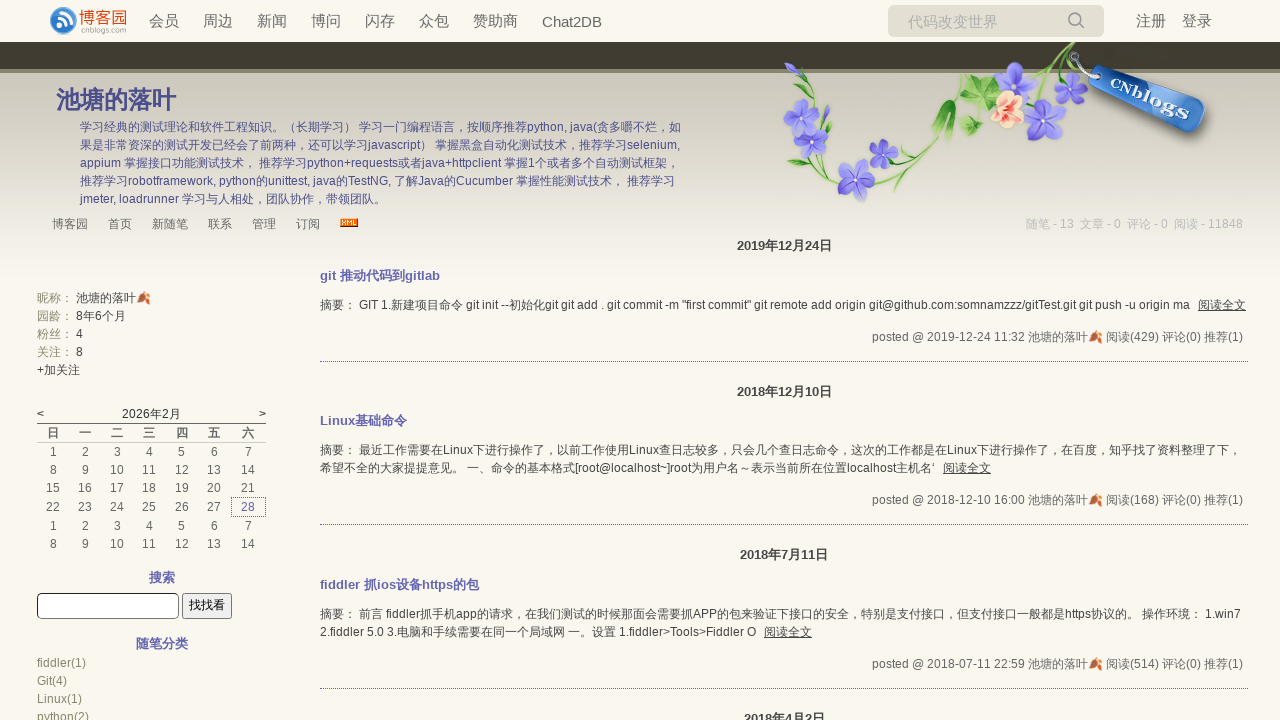